Navigates to syntaxtechs.com, maximizes the browser window, and verifies the page loads by checking the title and current URL.

Starting URL: http://syntaxtechs.com

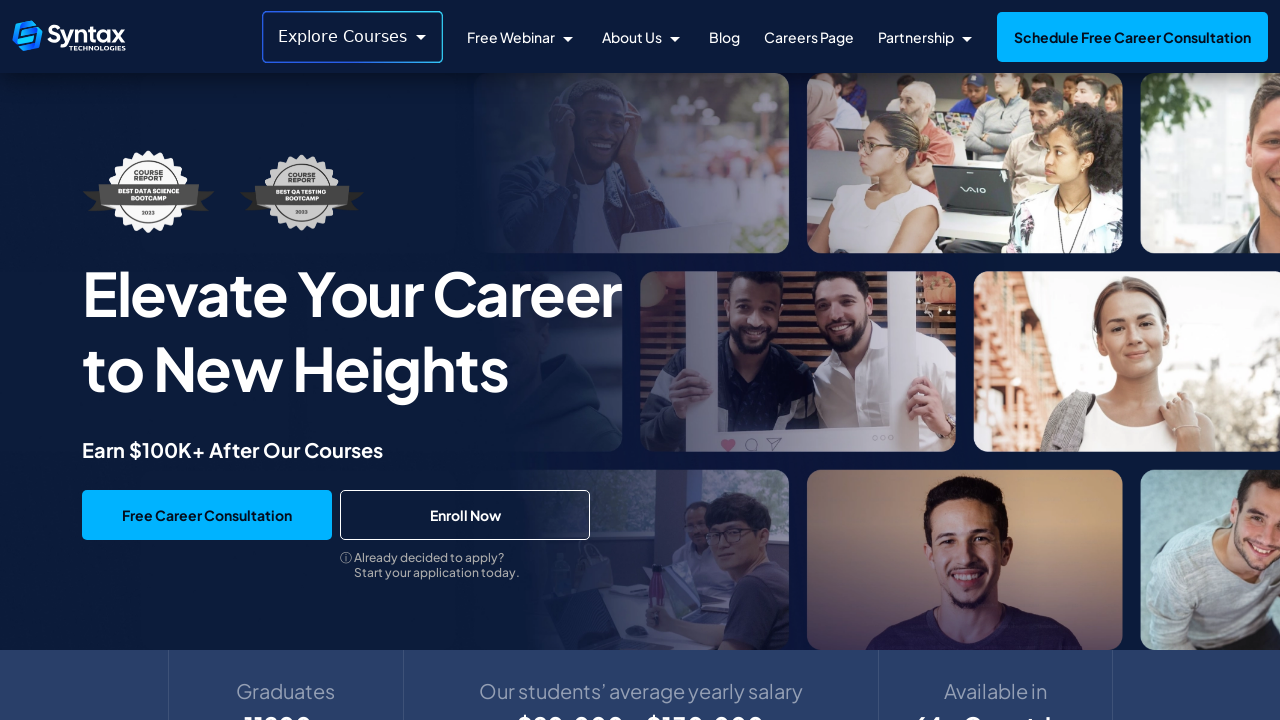

Set viewport size to 1920x1080 to maximize browser window
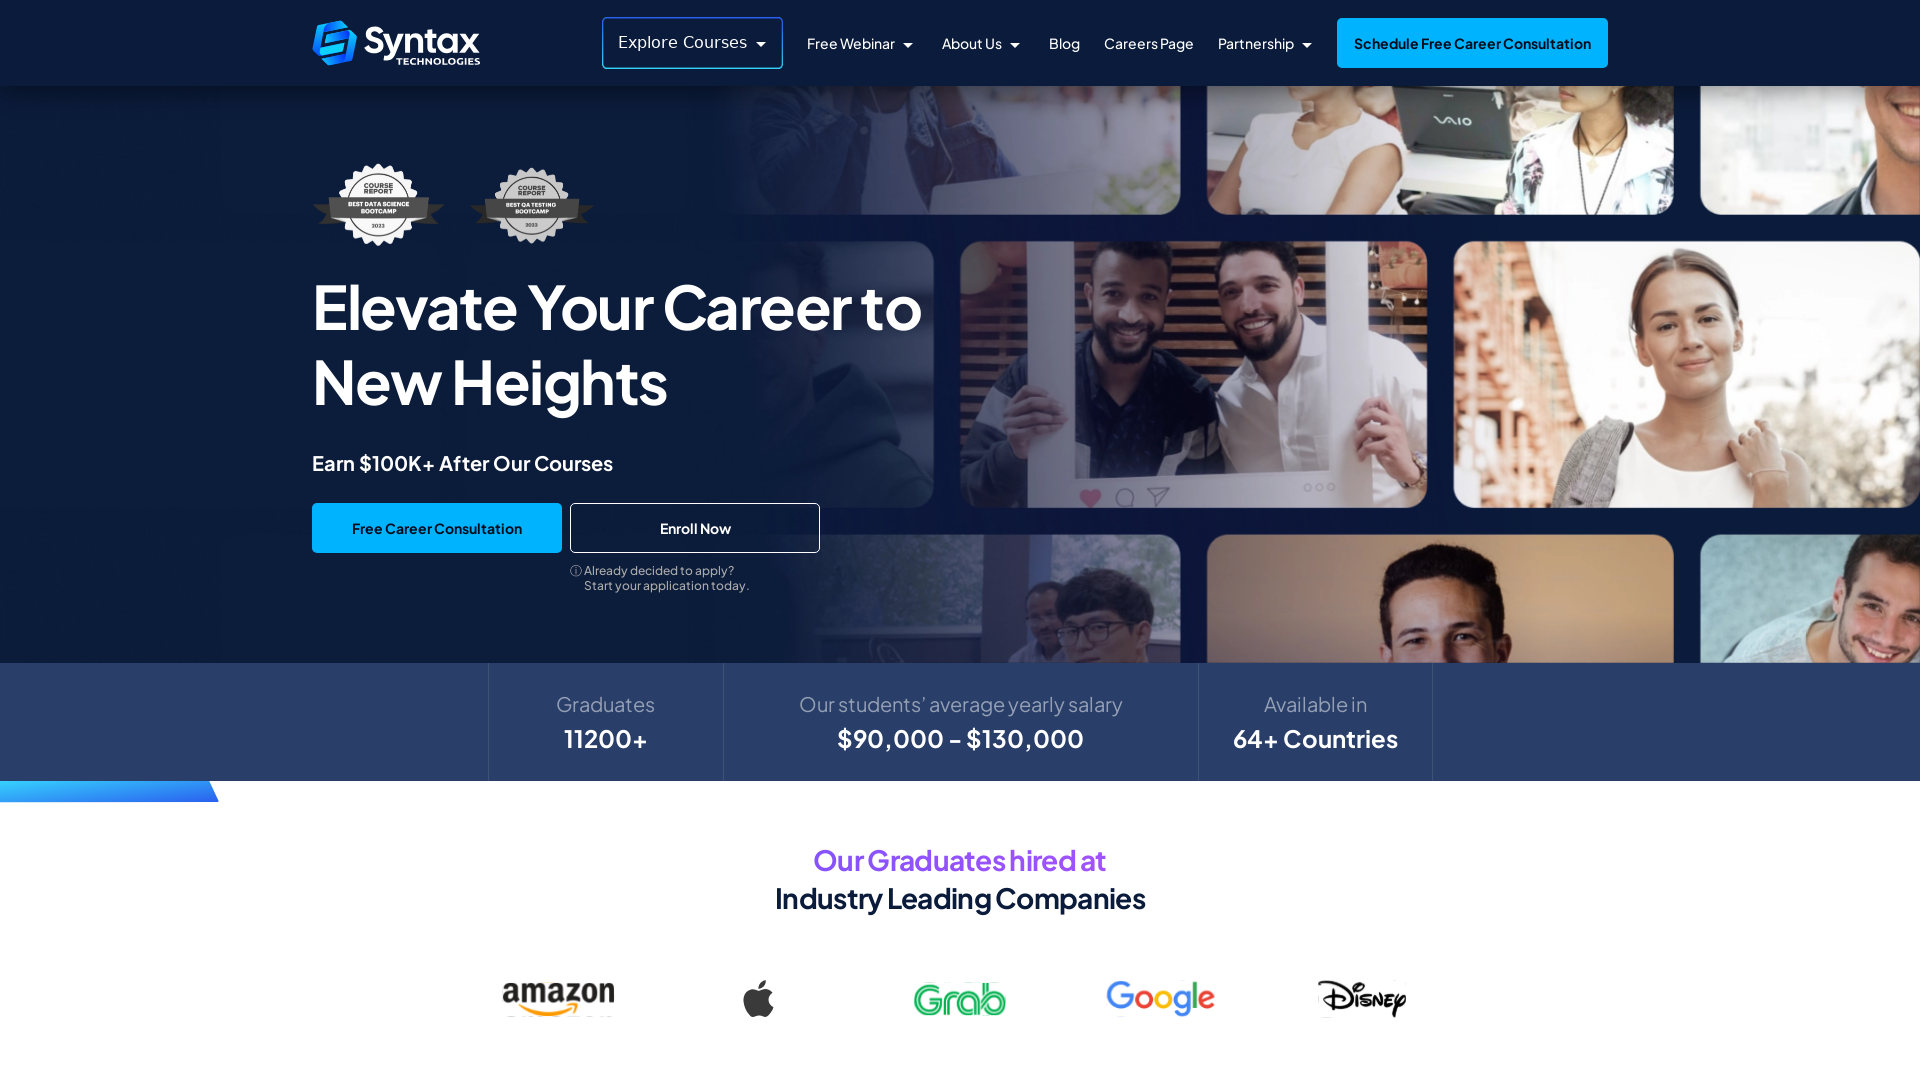

Waited for page to reach domcontentloaded state
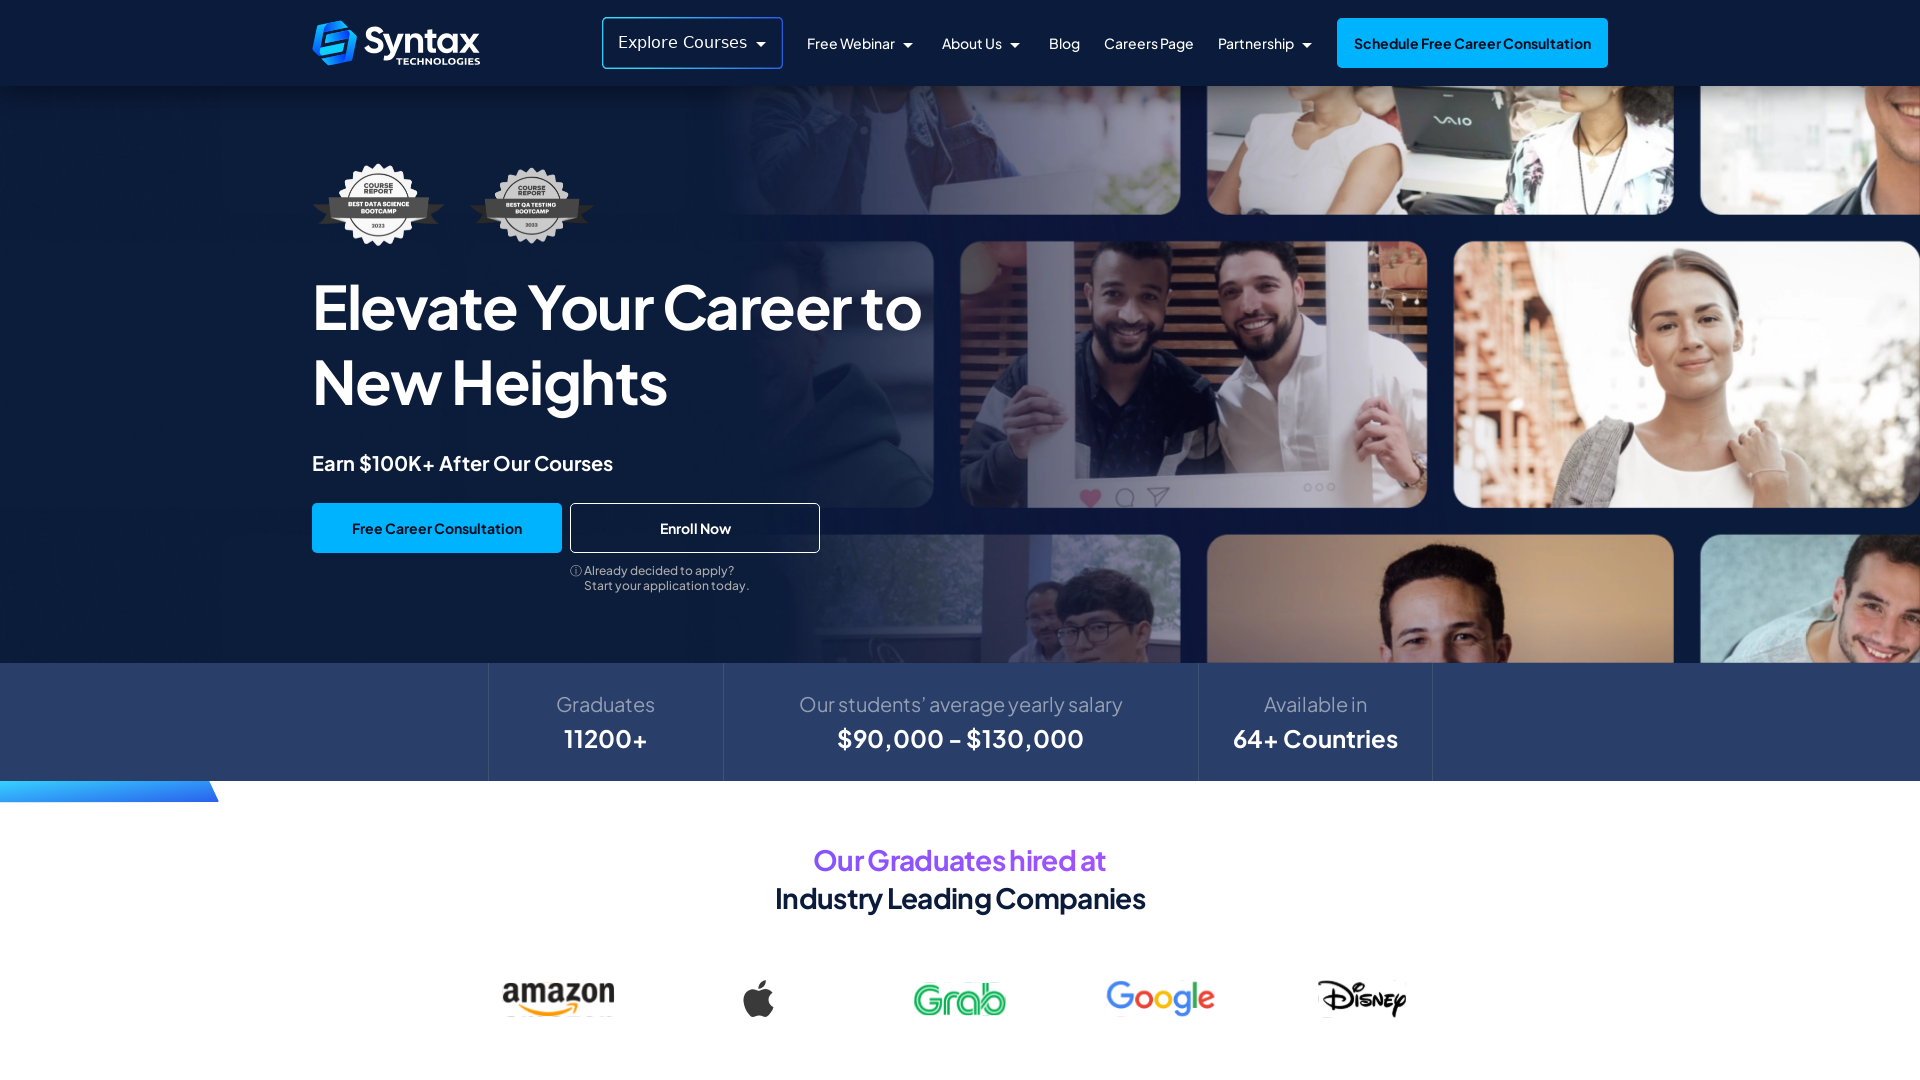

Retrieved page title: Syntax Technologies: Top Online Courses & Certifications
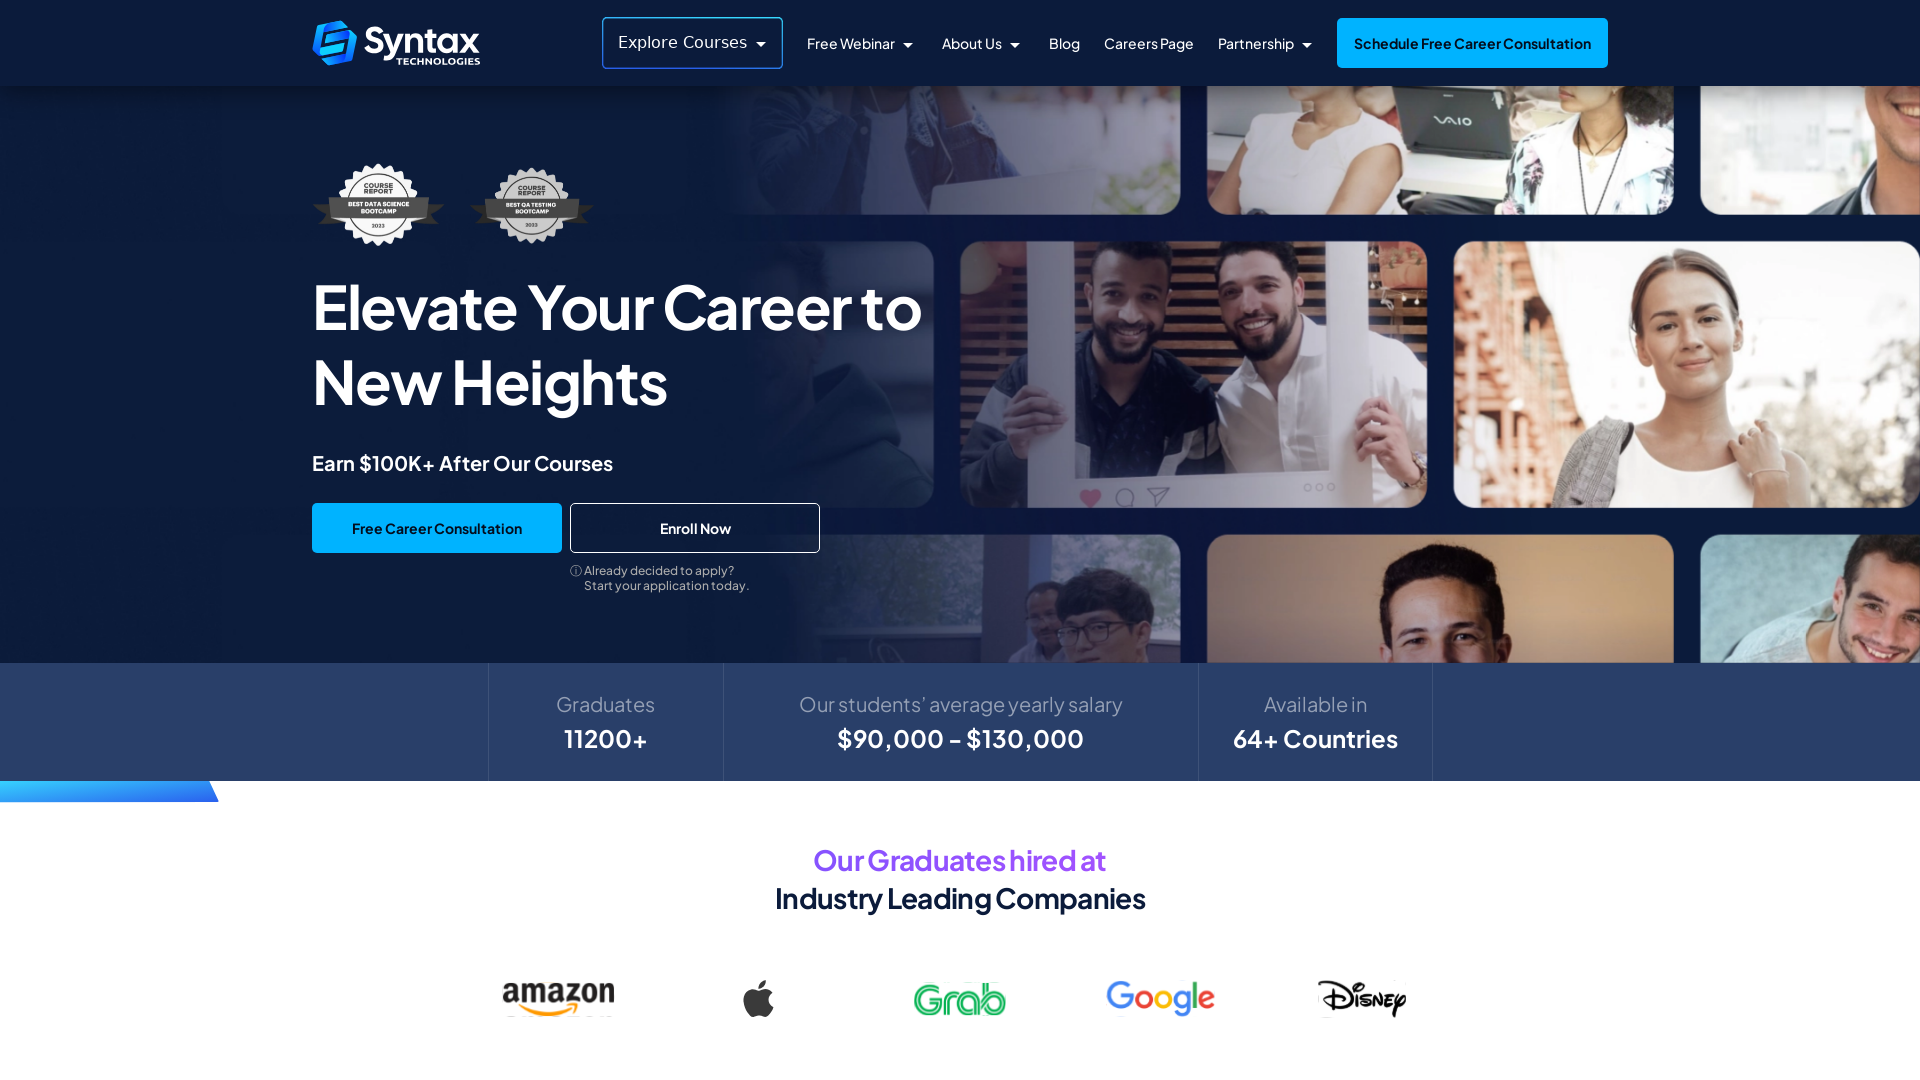

Retrieved current URL: https://www.syntaxtechs.com/
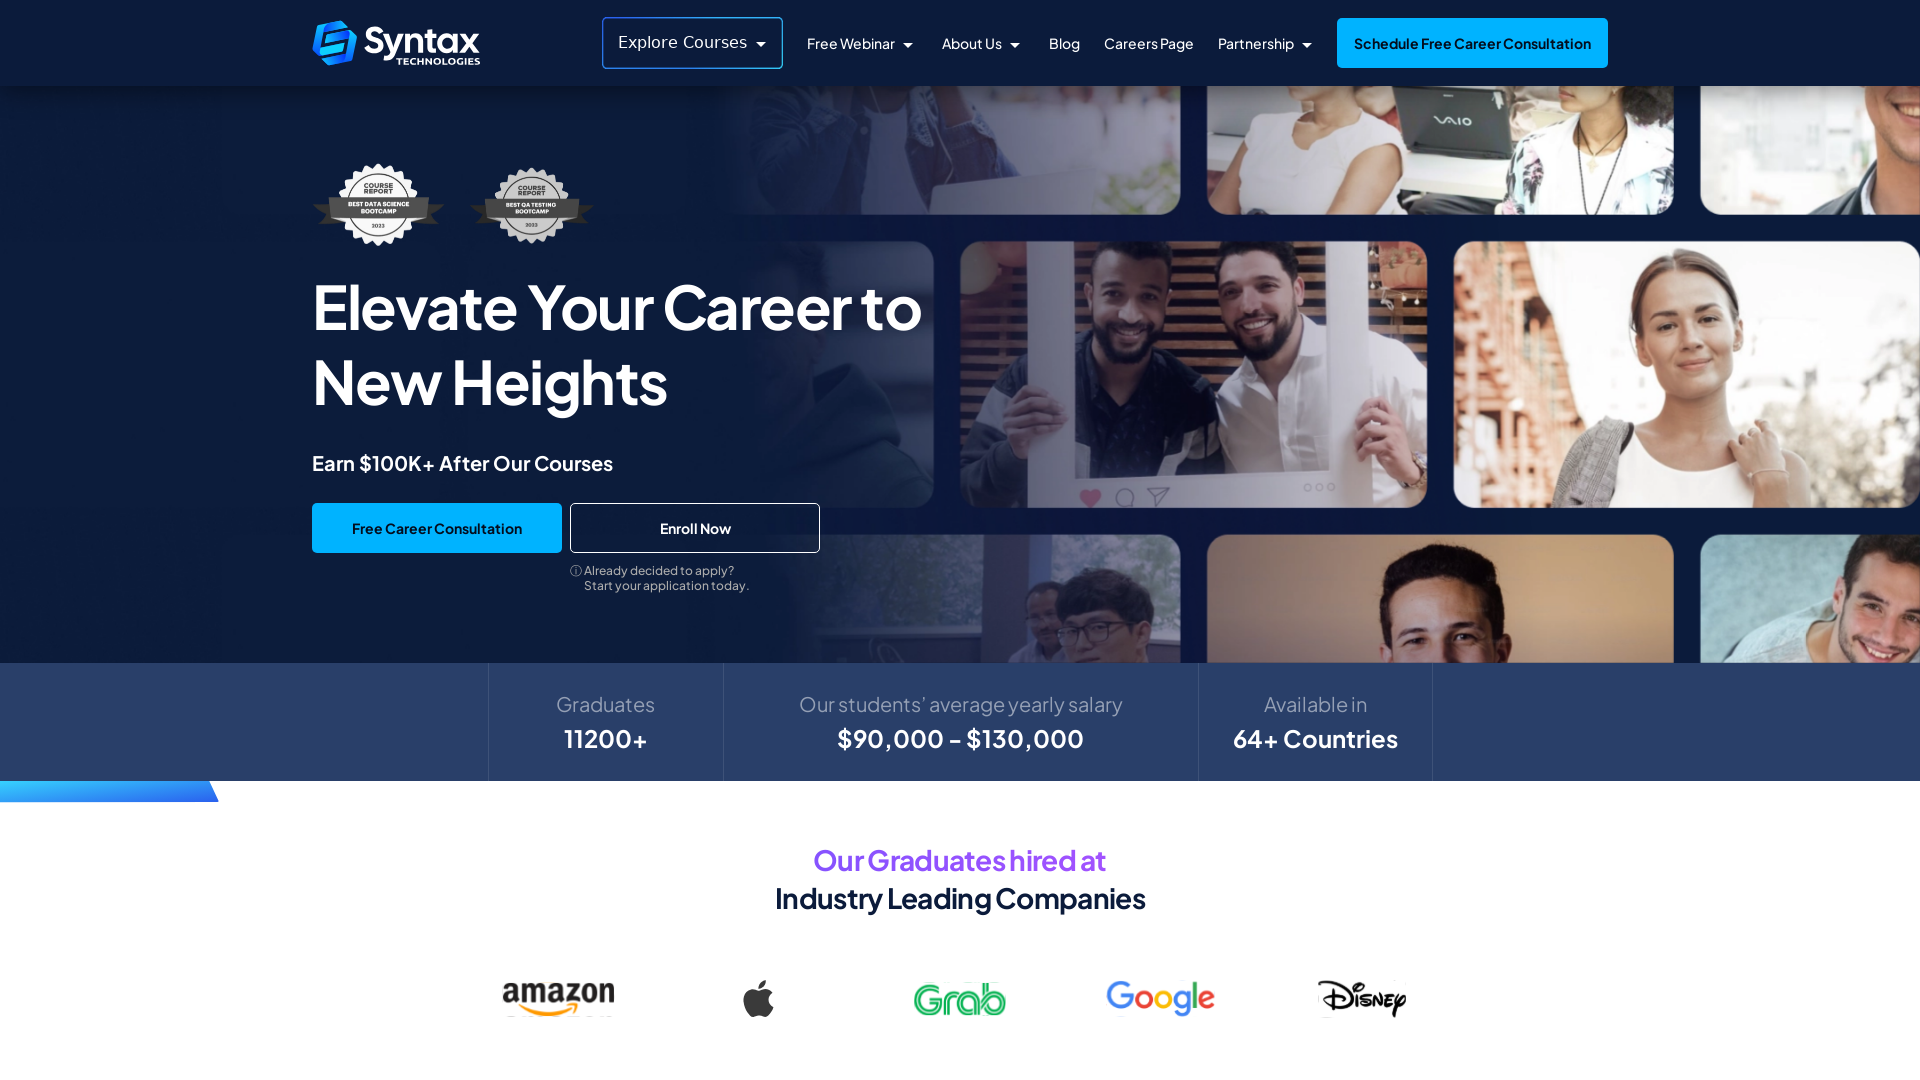

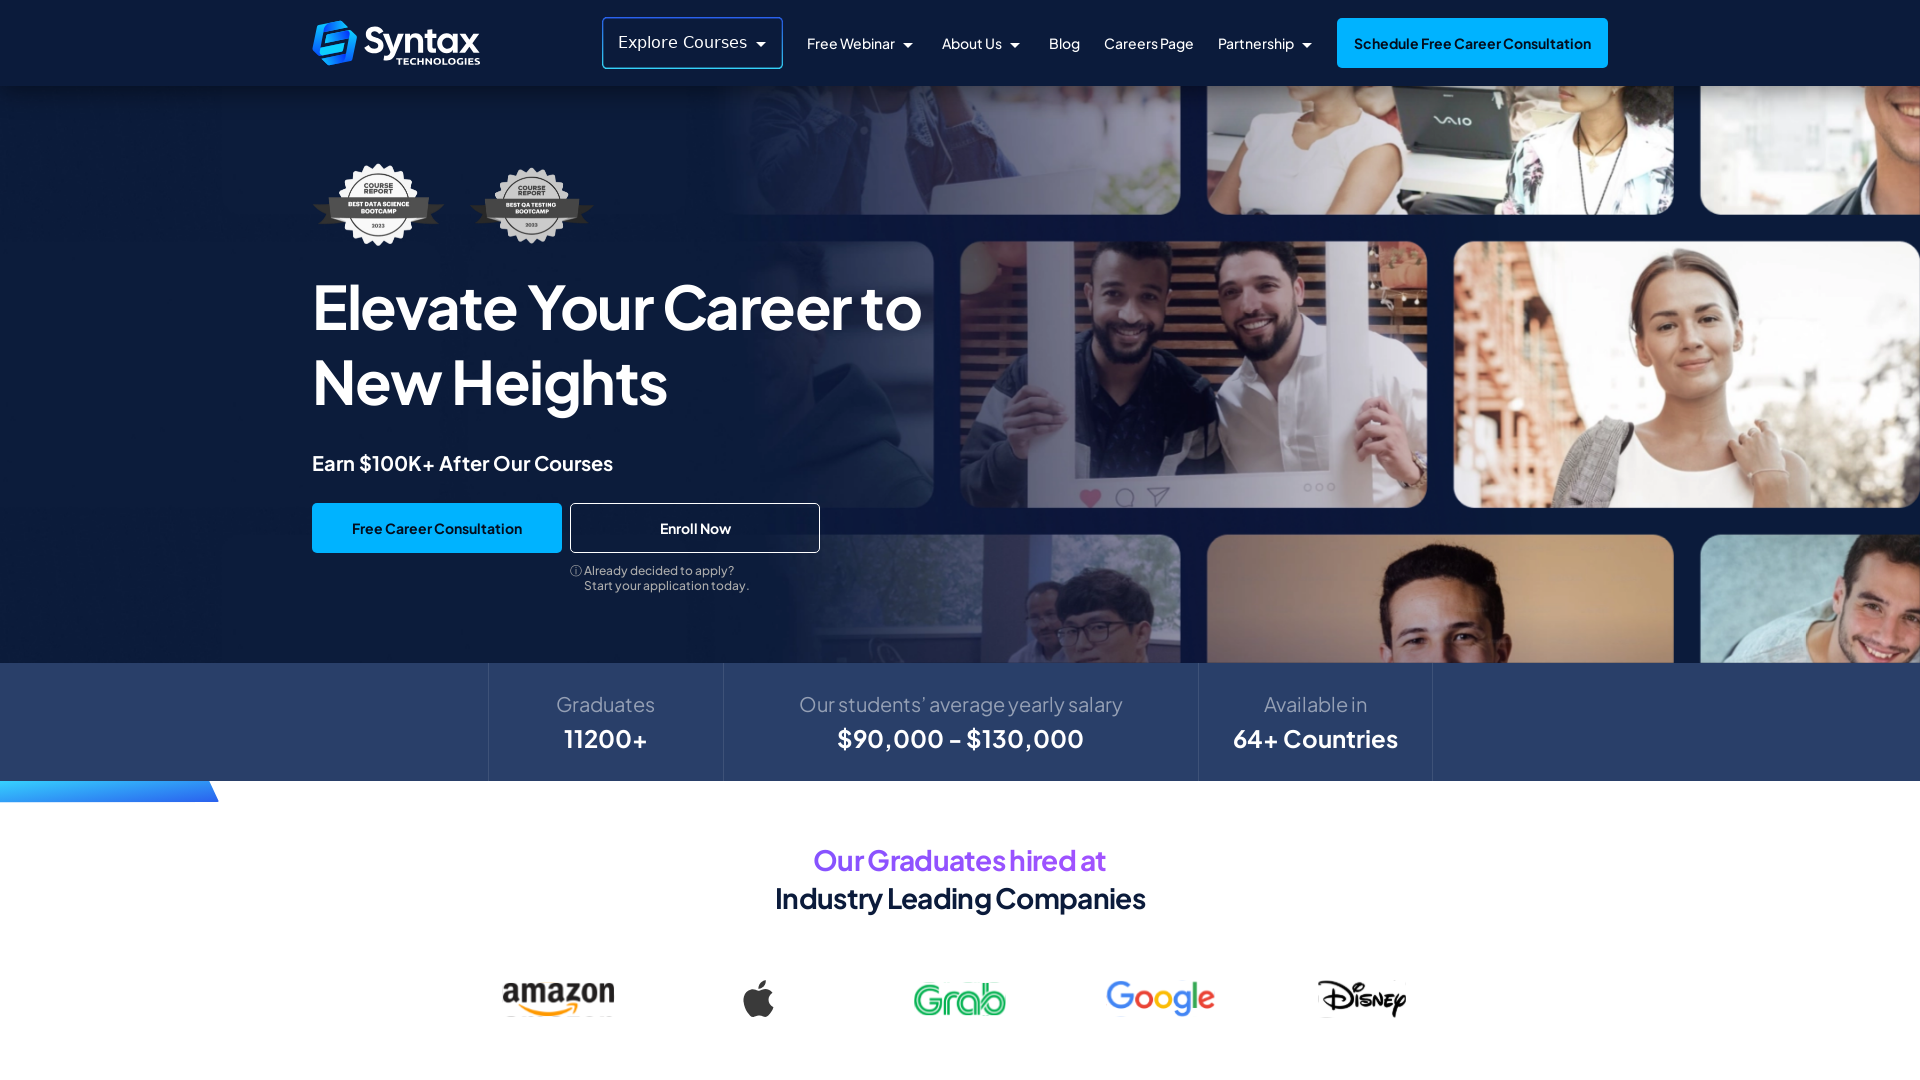